Tests alert box handling by clicking a button that triggers an alert, reading the alert text, and accepting it

Starting URL: http://demo.automationtesting.in/Alerts.html

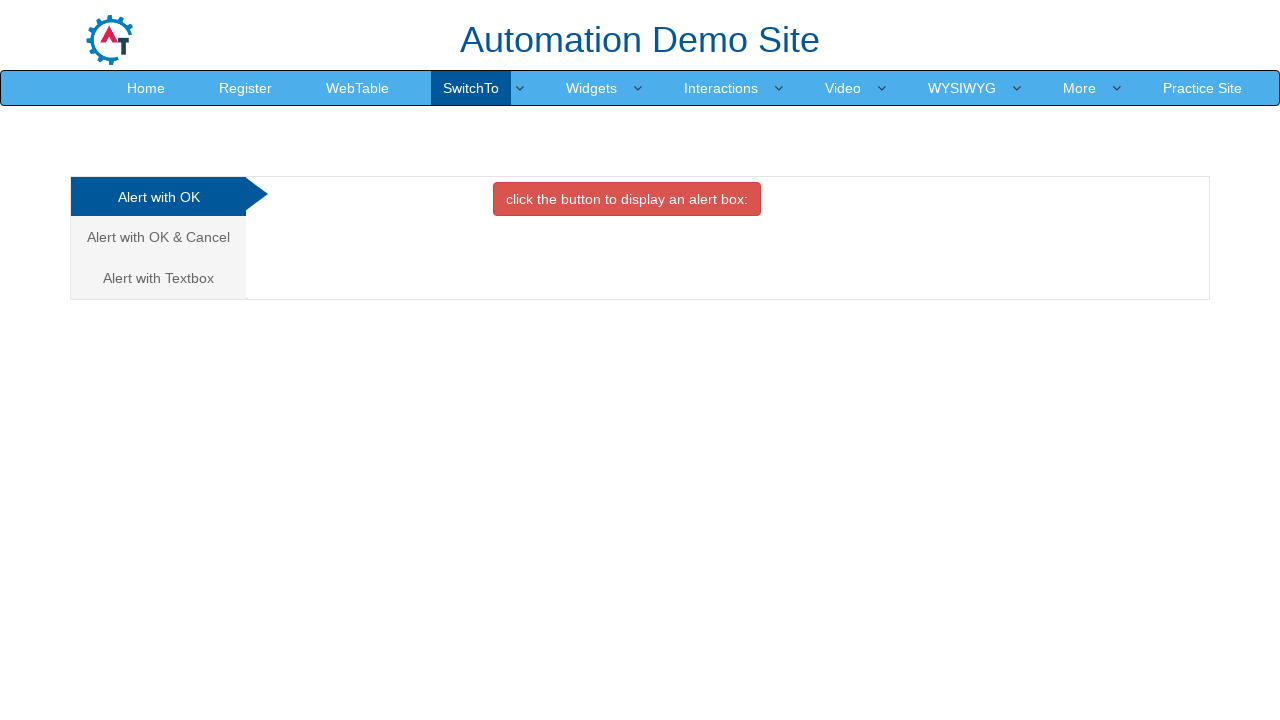

Clicked button with class btn-danger to trigger alert at (627, 199) on .btn-danger
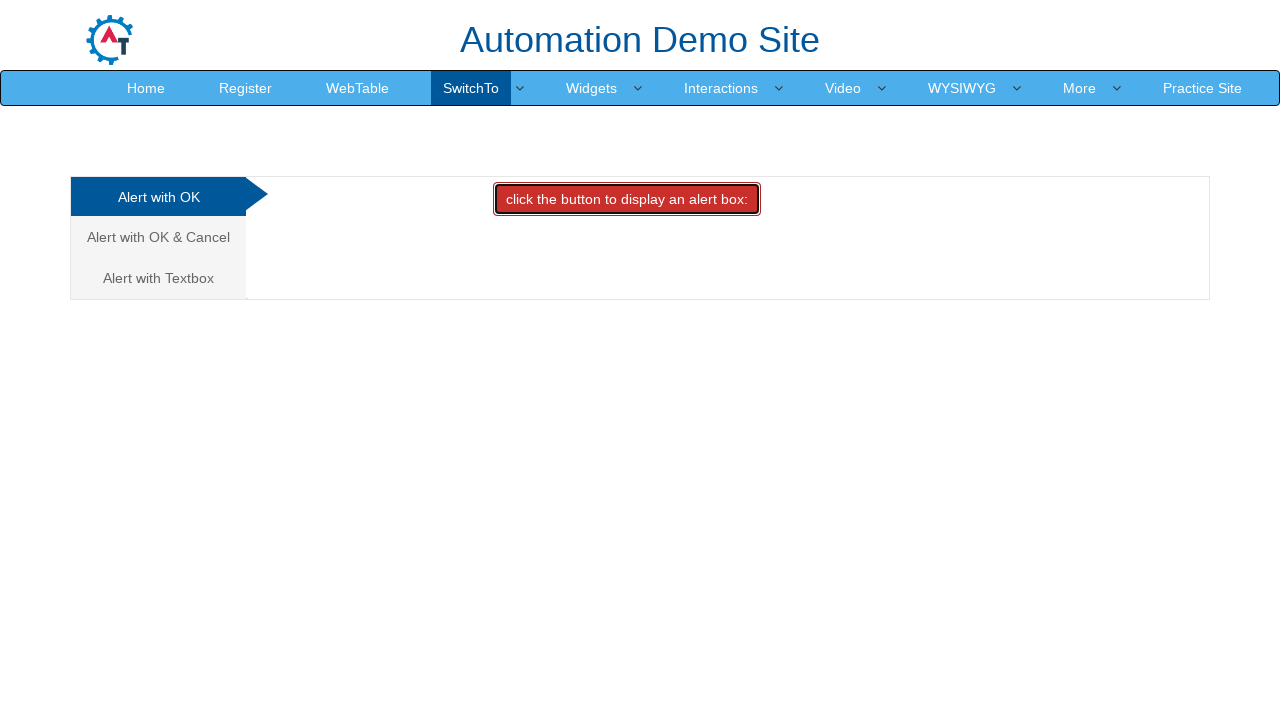

Set up dialog handler to accept alerts
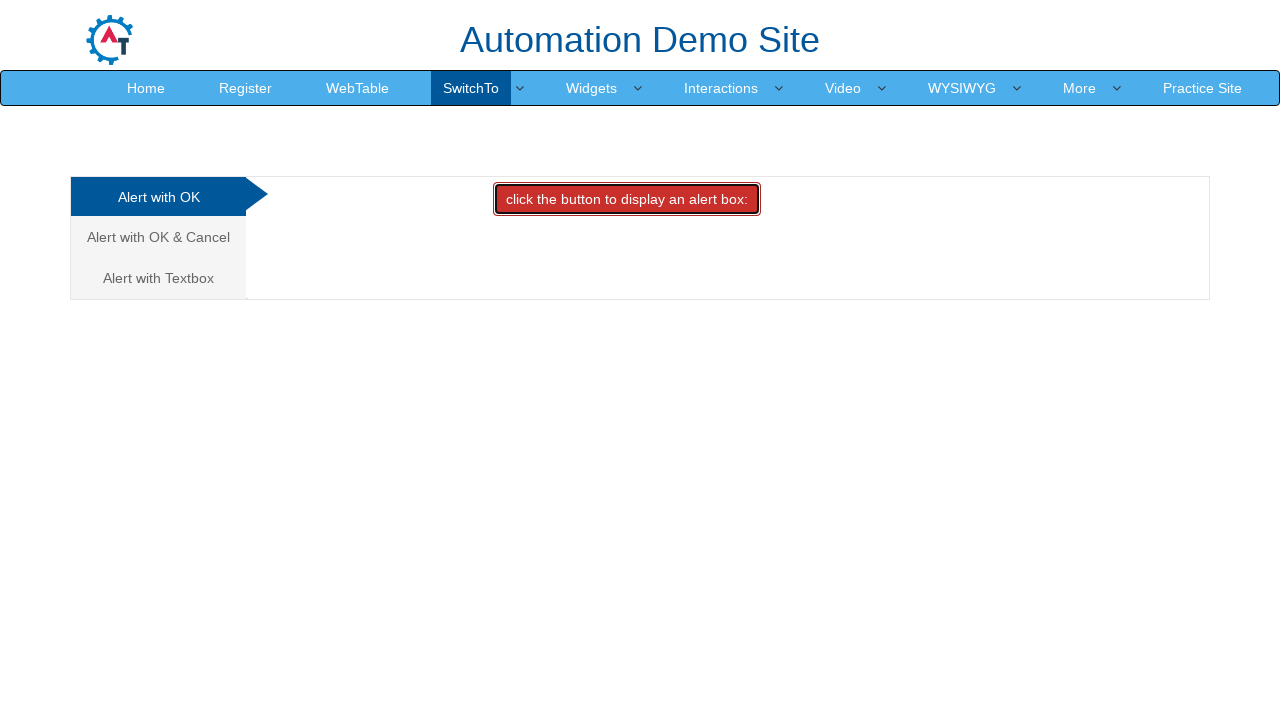

Clicked btn-danger button again to trigger alert with handler active at (627, 199) on .btn-danger
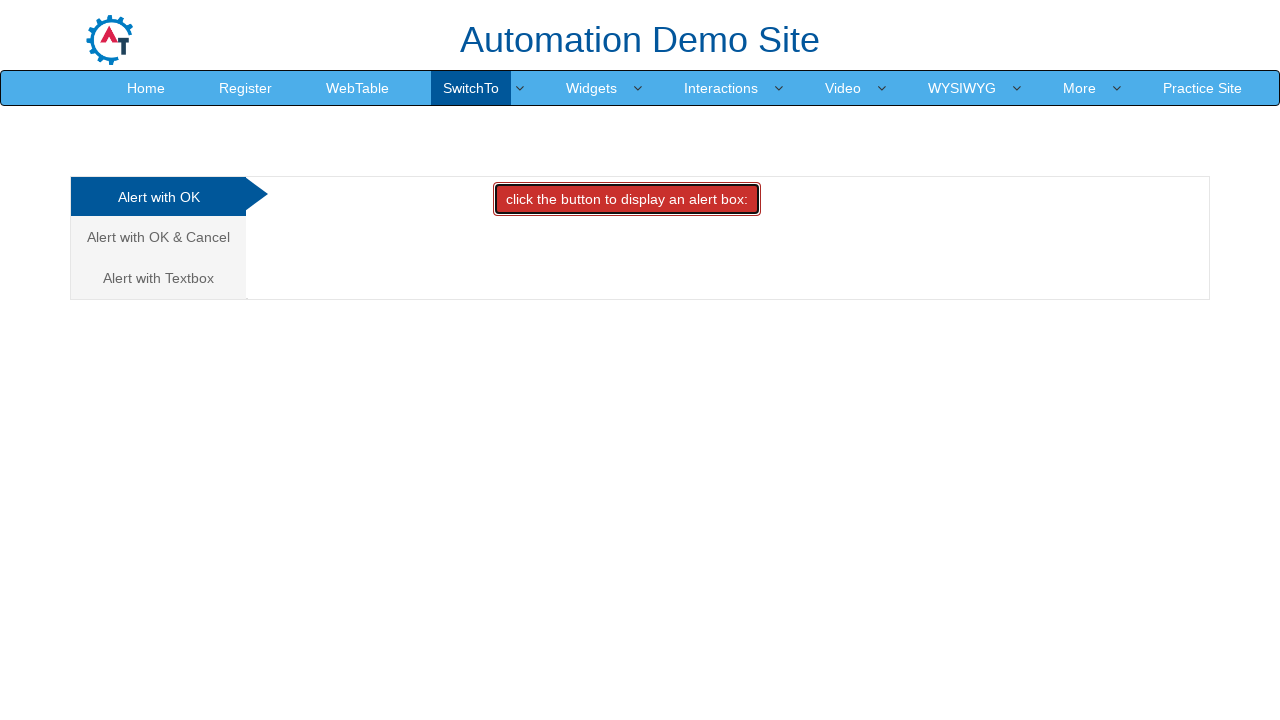

Waited 1000ms for alert to be processed
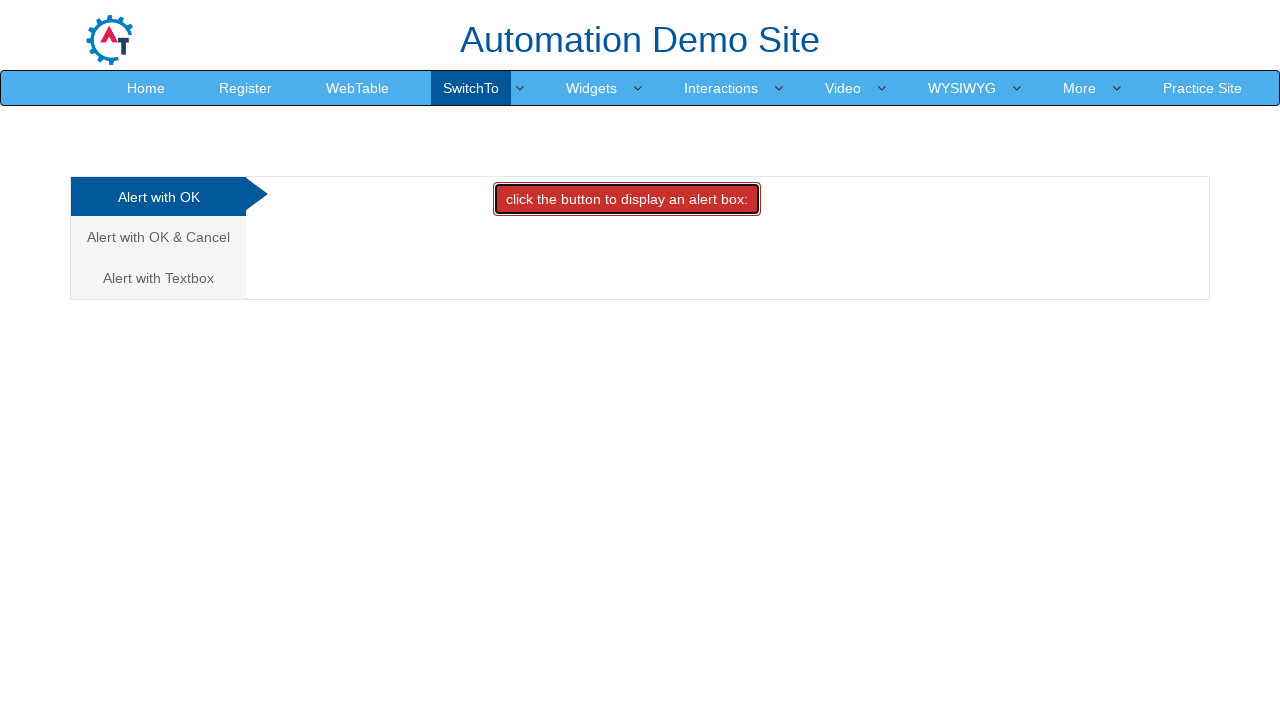

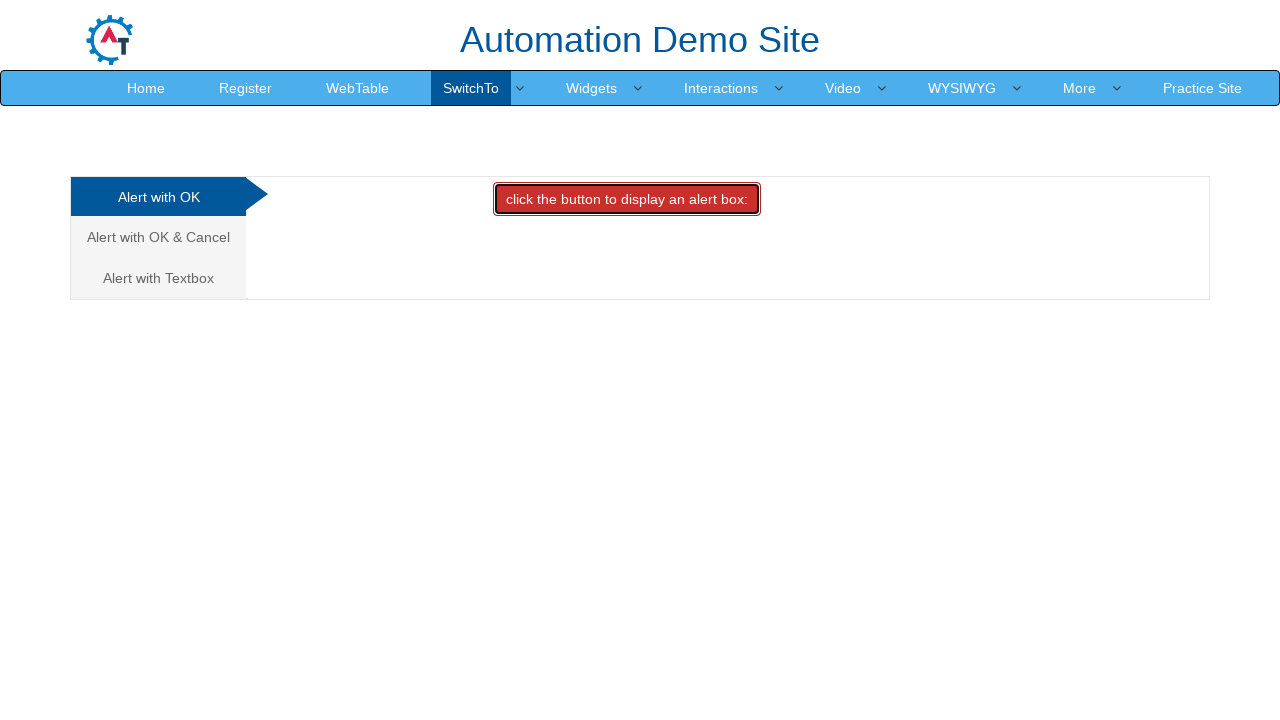